Tests the add/remove elements functionality by clicking the Add Element button a random number of times, then clicking Delete buttons a random number of times, and verifying the remaining element count.

Starting URL: http://the-internet.herokuapp.com/add_remove_elements/

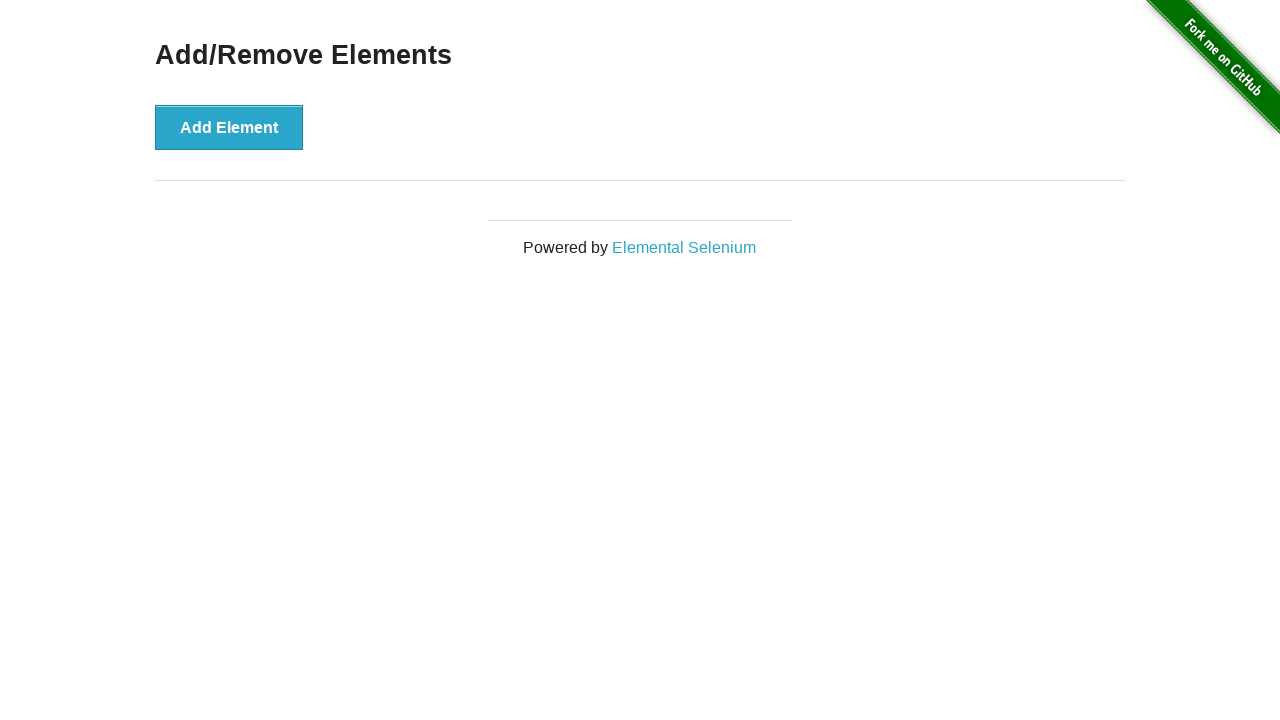

Generated random number of elements to create: 5
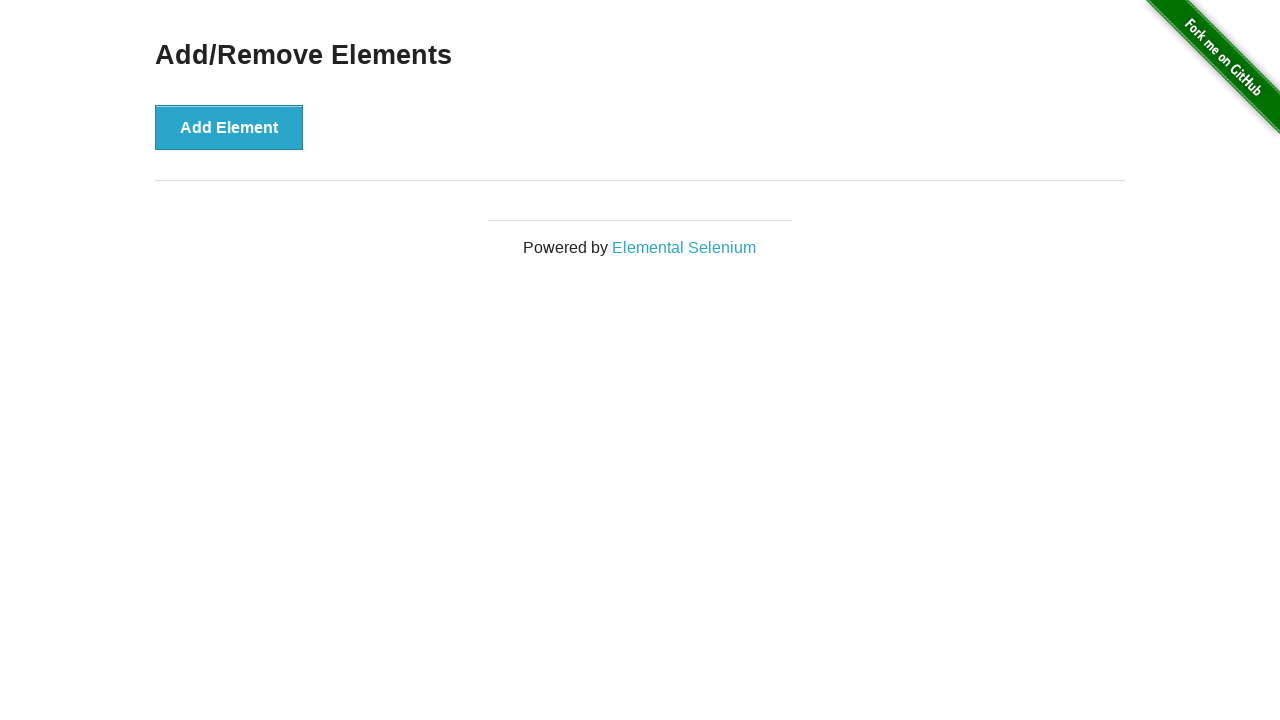

Clicked Add Element button (iteration 1 of 6) at (229, 127) on button[onclick='addElement()']
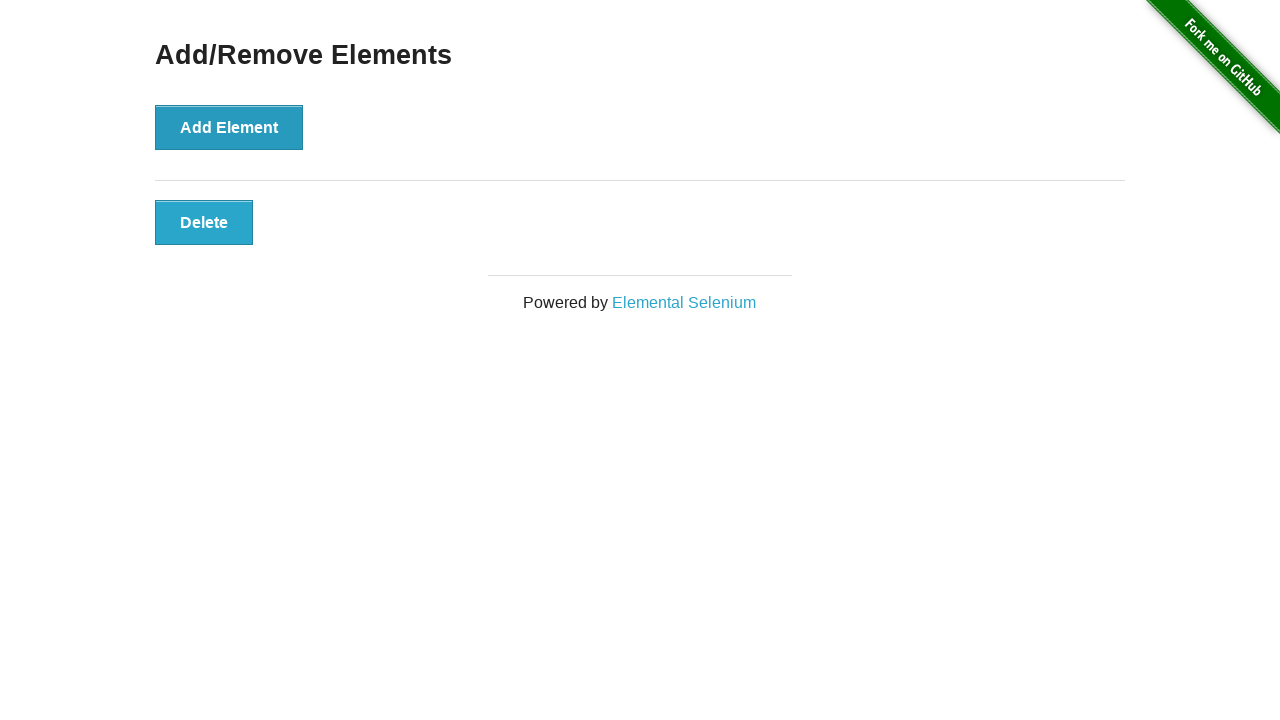

Clicked Add Element button (iteration 2 of 6) at (229, 127) on button[onclick='addElement()']
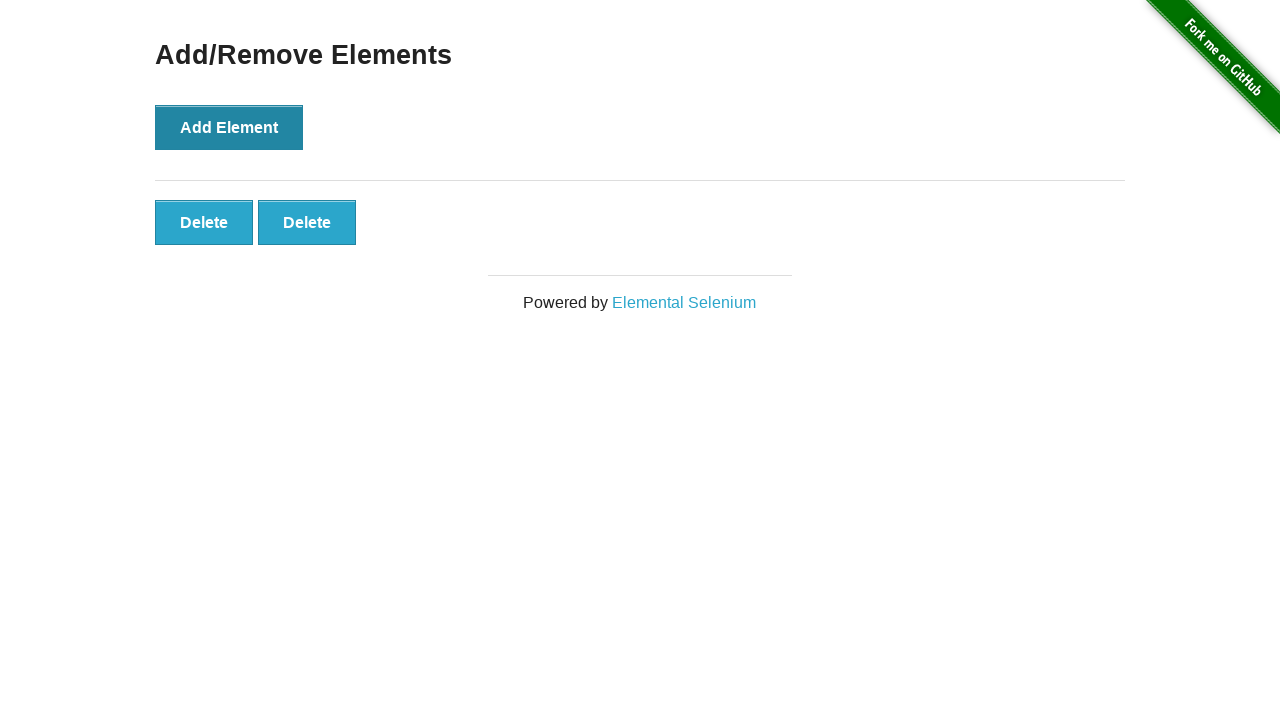

Clicked Add Element button (iteration 3 of 6) at (229, 127) on button[onclick='addElement()']
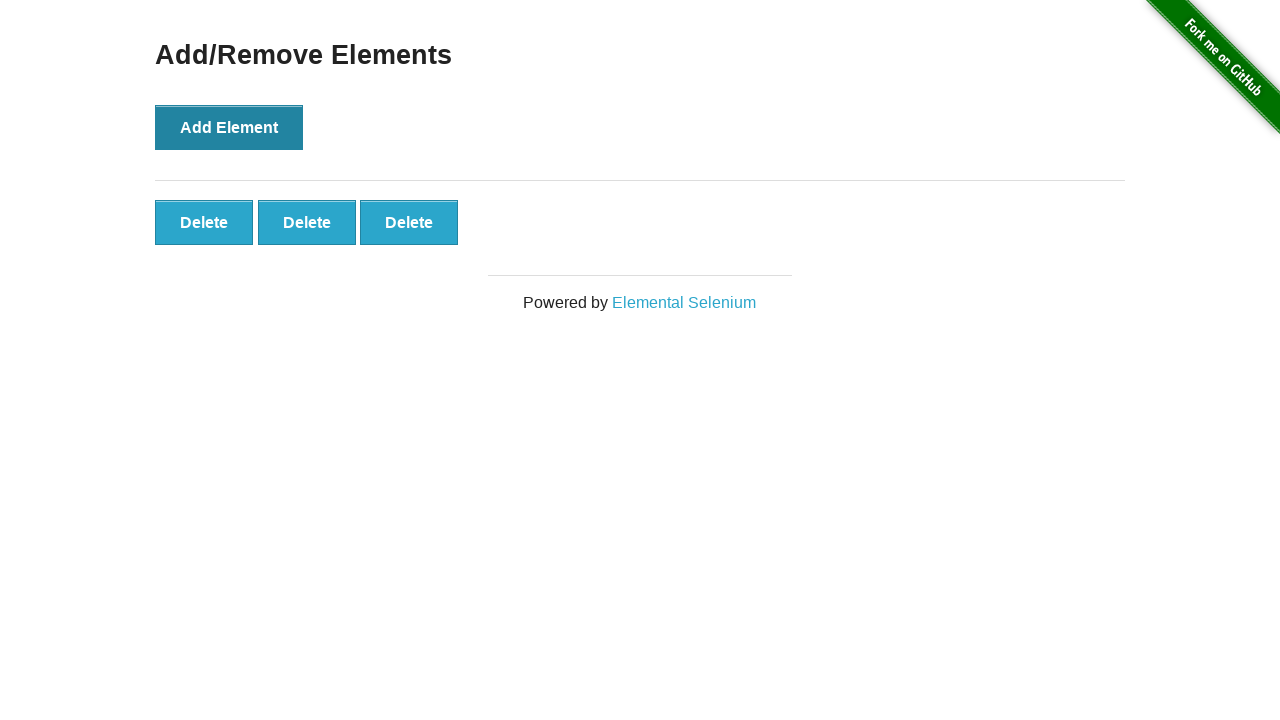

Clicked Add Element button (iteration 4 of 6) at (229, 127) on button[onclick='addElement()']
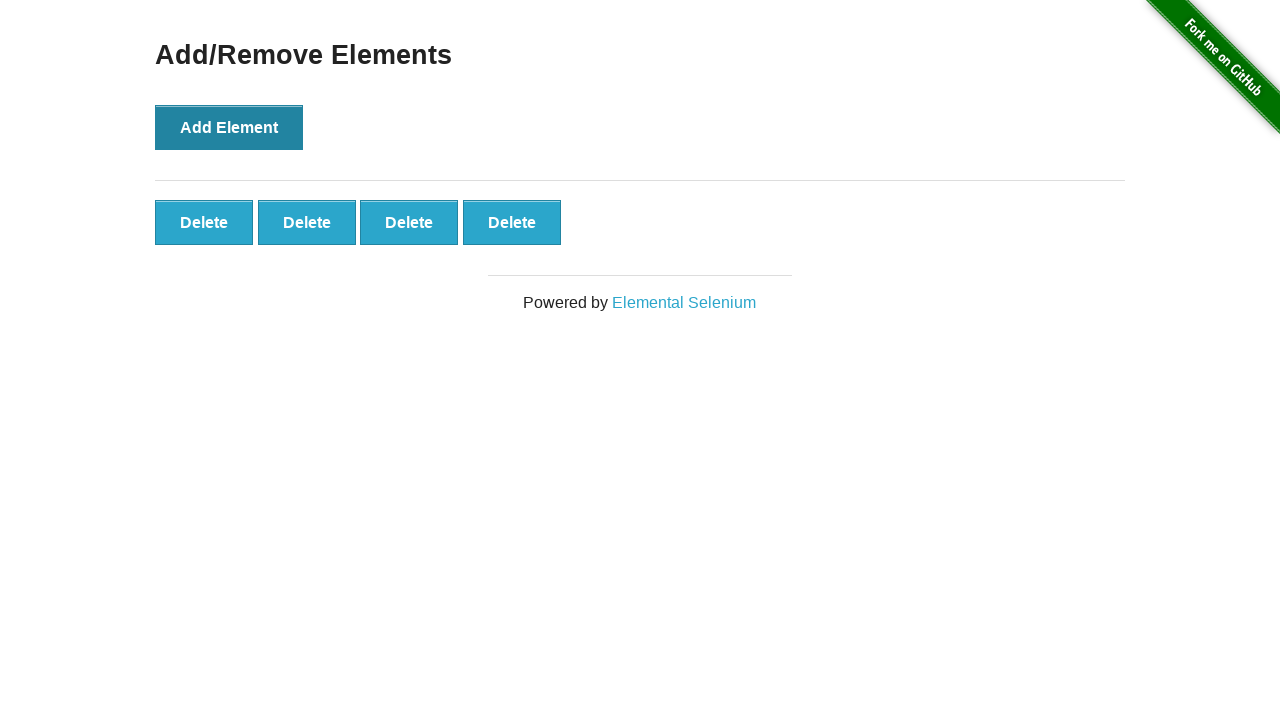

Clicked Add Element button (iteration 5 of 6) at (229, 127) on button[onclick='addElement()']
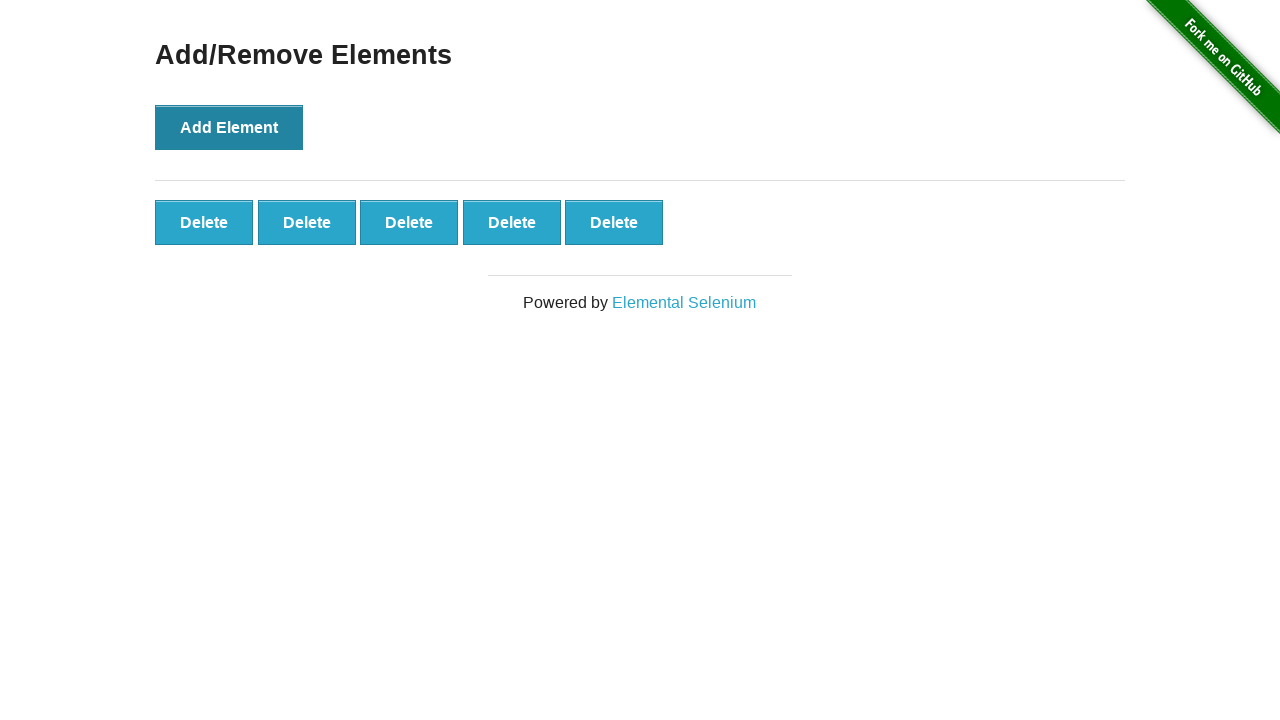

Clicked Add Element button (iteration 6 of 6) at (229, 127) on button[onclick='addElement()']
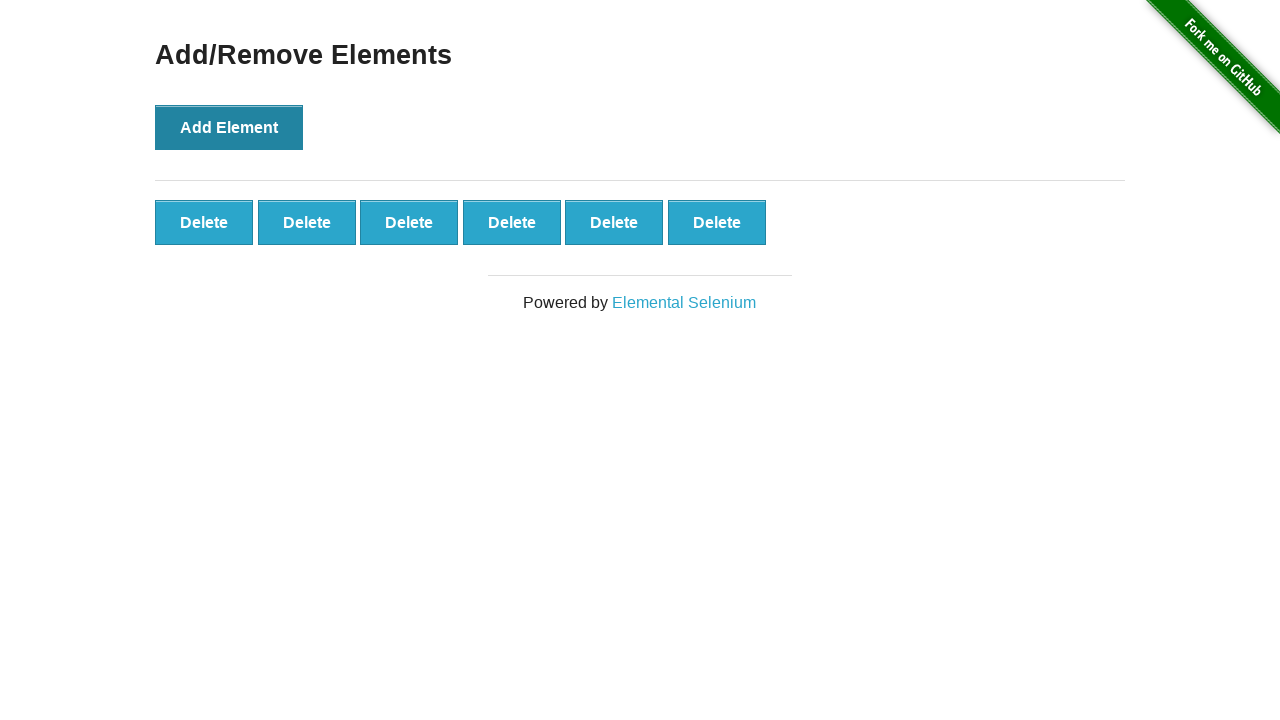

Generated random number of elements to delete: 7
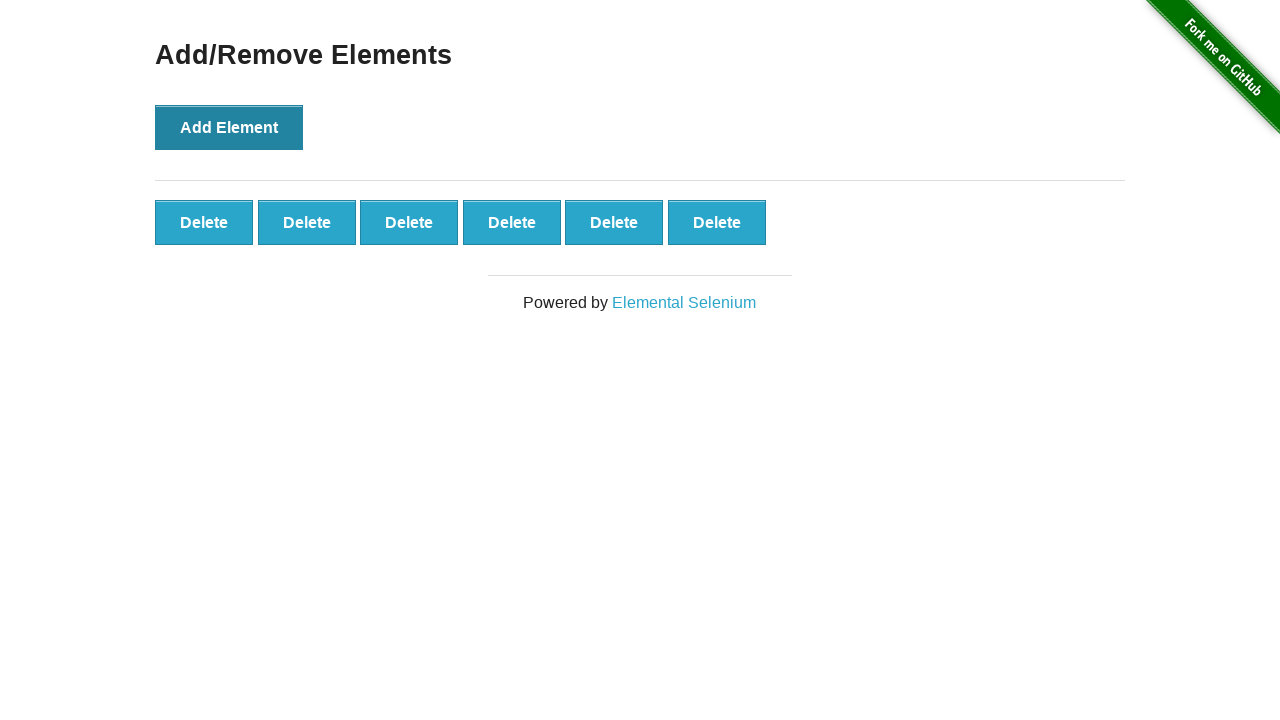

Clicked Delete Element button (iteration 1 of 8) at (204, 222) on button[onclick='deleteElement()']
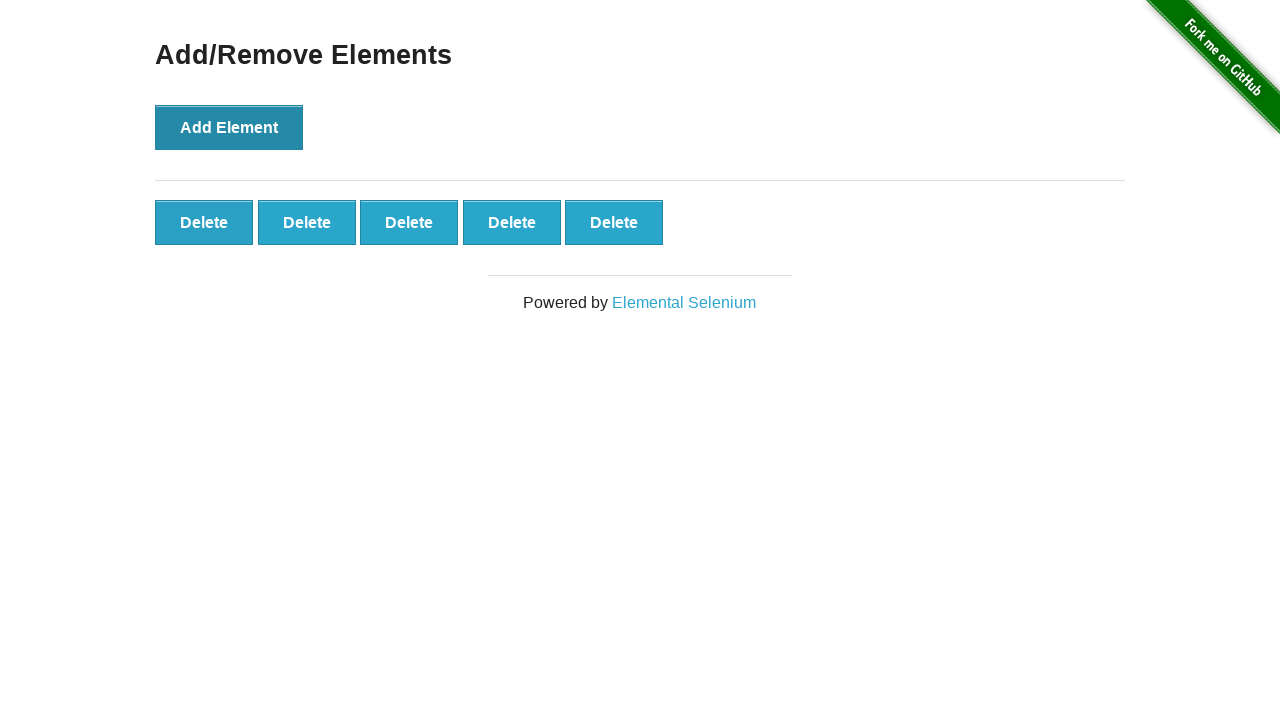

Clicked Delete Element button (iteration 2 of 8) at (204, 222) on button[onclick='deleteElement()']
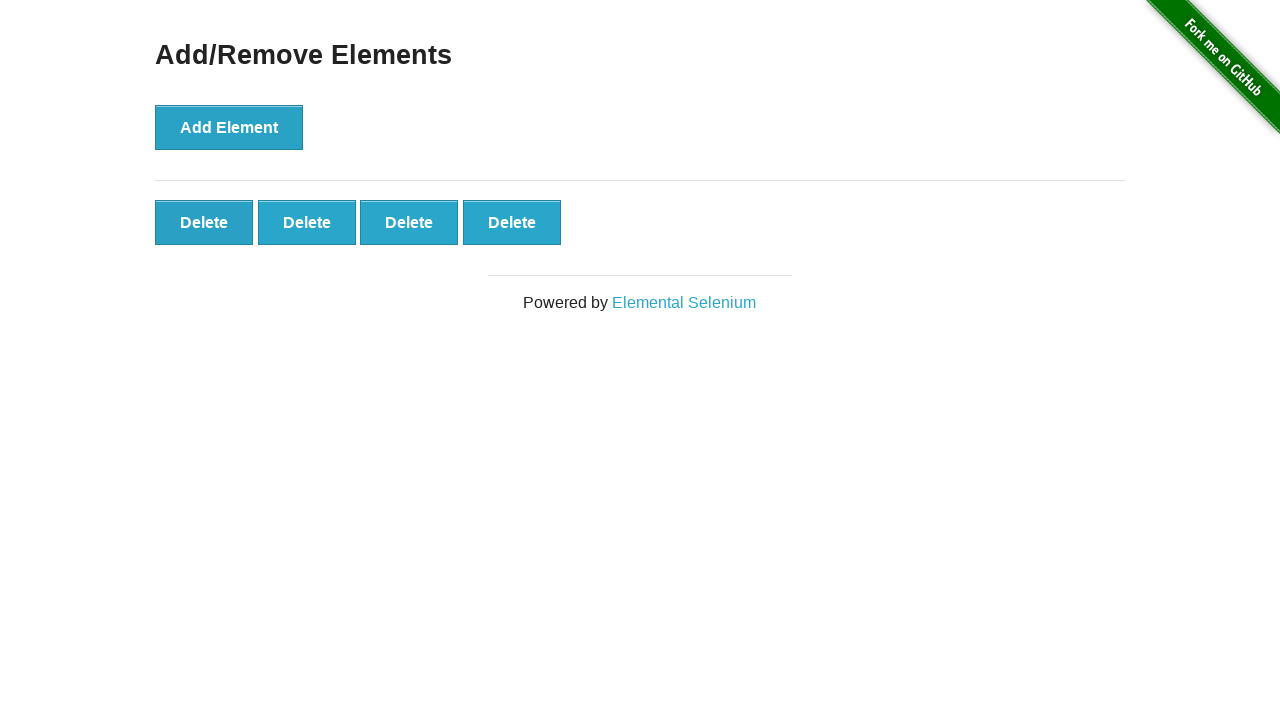

Clicked Delete Element button (iteration 3 of 8) at (204, 222) on button[onclick='deleteElement()']
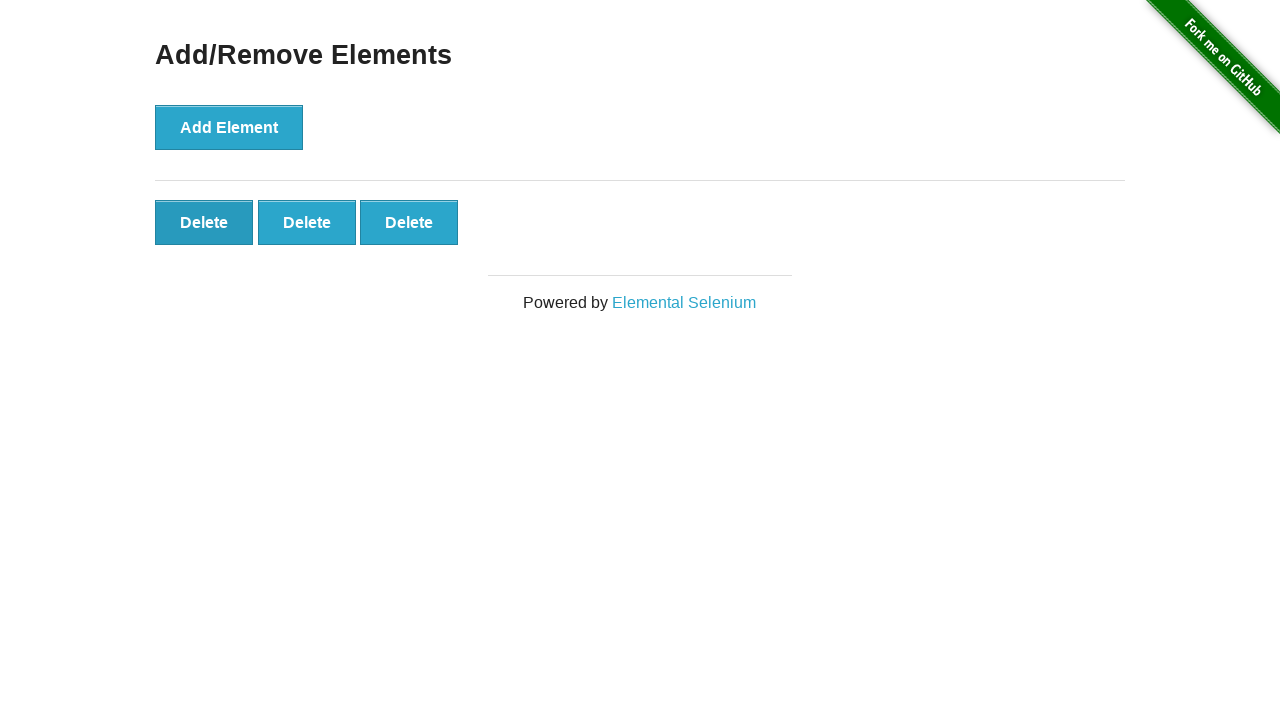

Clicked Delete Element button (iteration 4 of 8) at (204, 222) on button[onclick='deleteElement()']
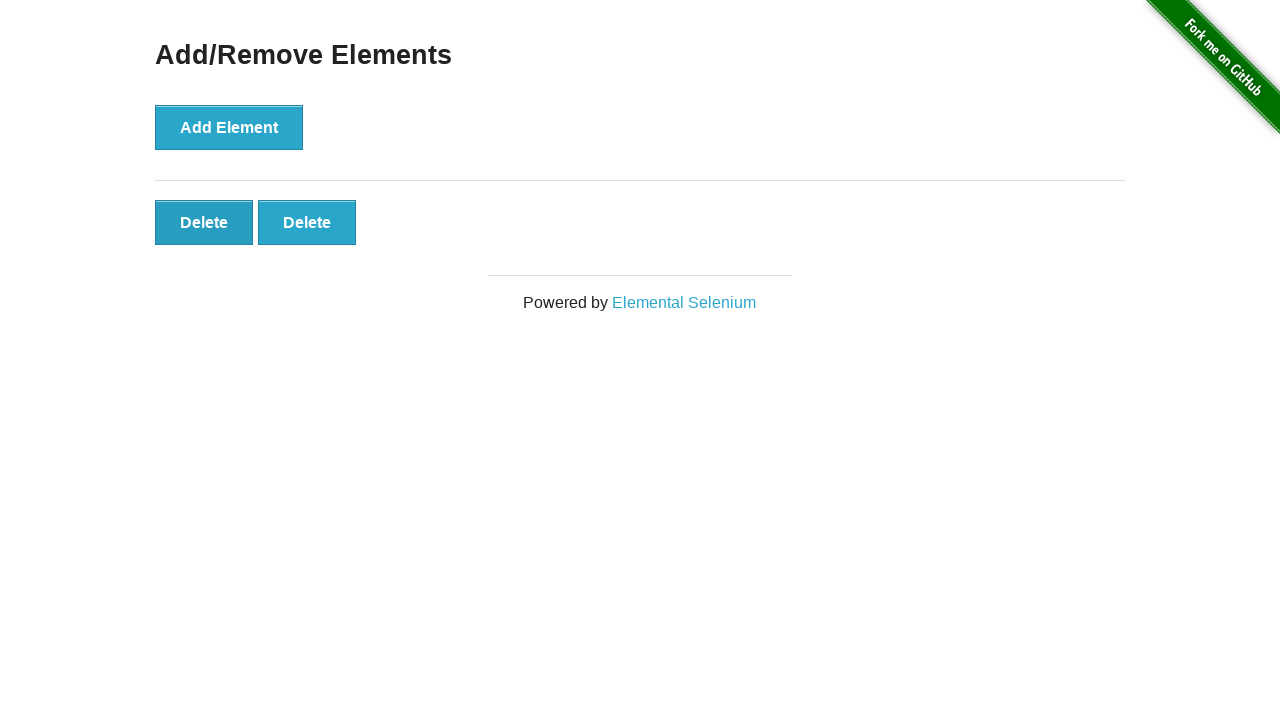

Clicked Delete Element button (iteration 5 of 8) at (204, 222) on button[onclick='deleteElement()']
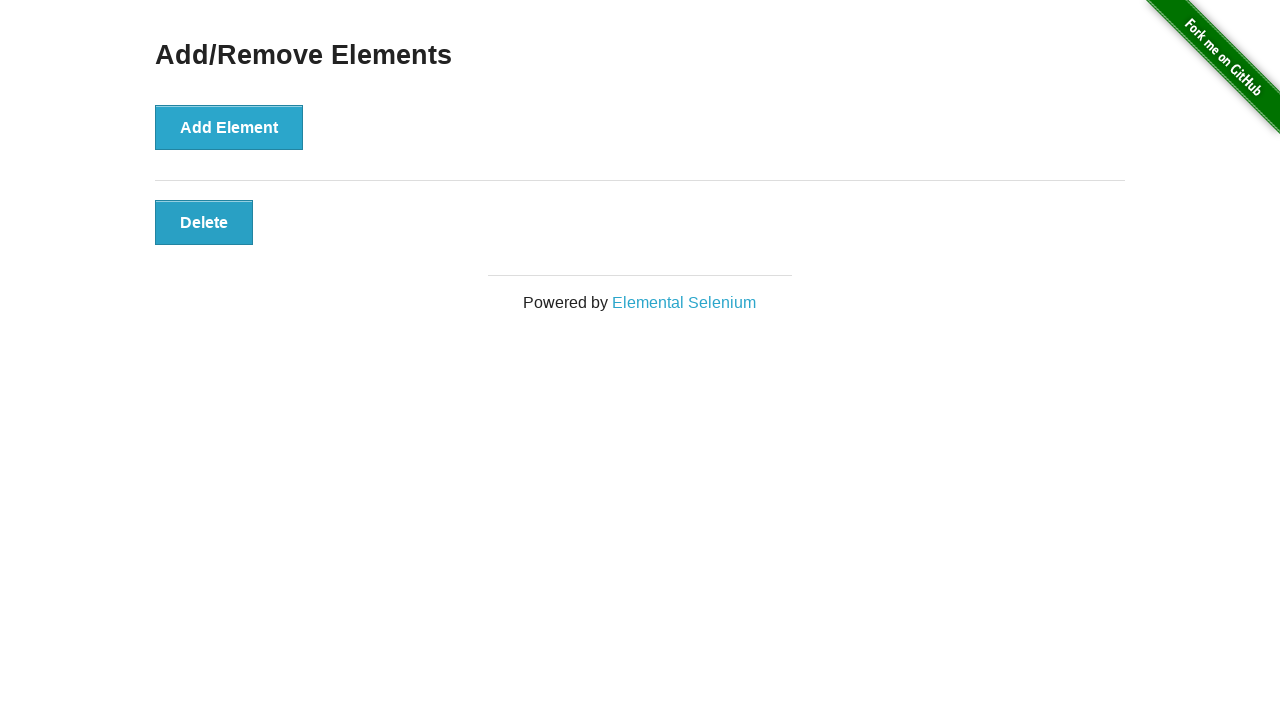

Clicked Delete Element button (iteration 6 of 8) at (204, 222) on button[onclick='deleteElement()']
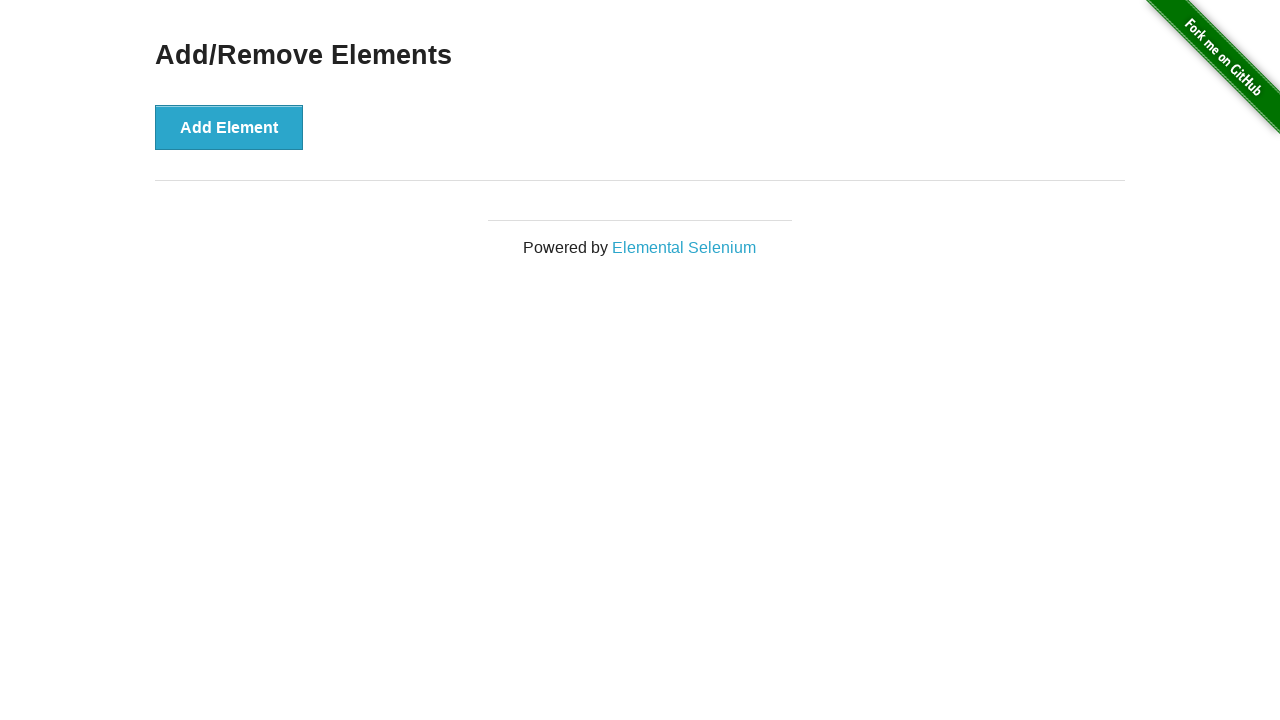

Exception caught: No more elements to delete on button[onclick='deleteElement()']
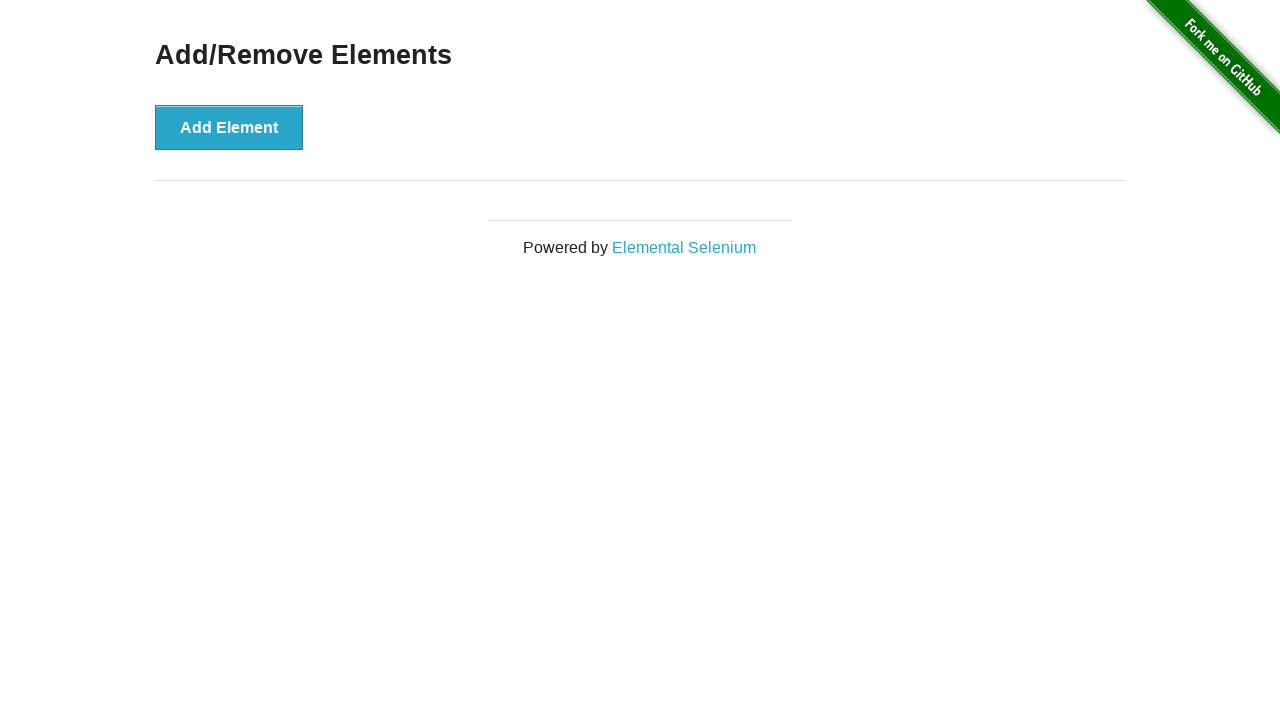

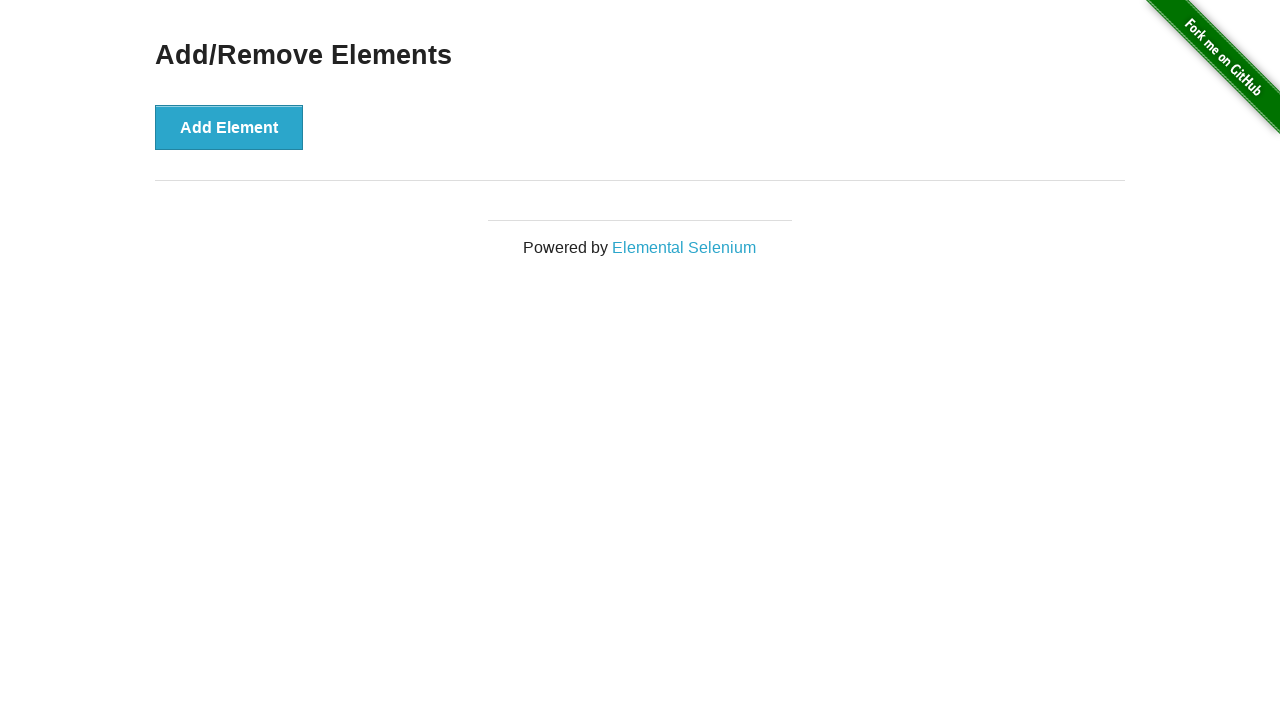